Verifies that the page header displays "Floating Menu"

Starting URL: http://the-internet.herokuapp.com/floating_menu

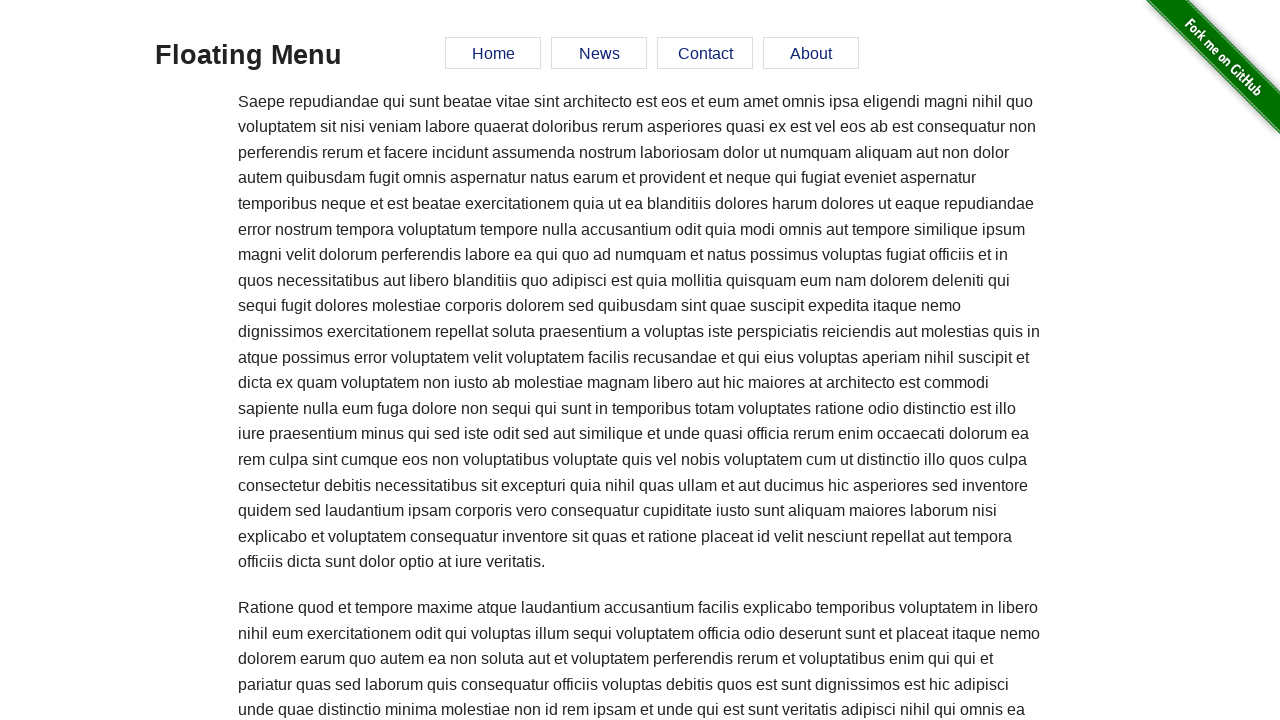

Navigated to floating menu page
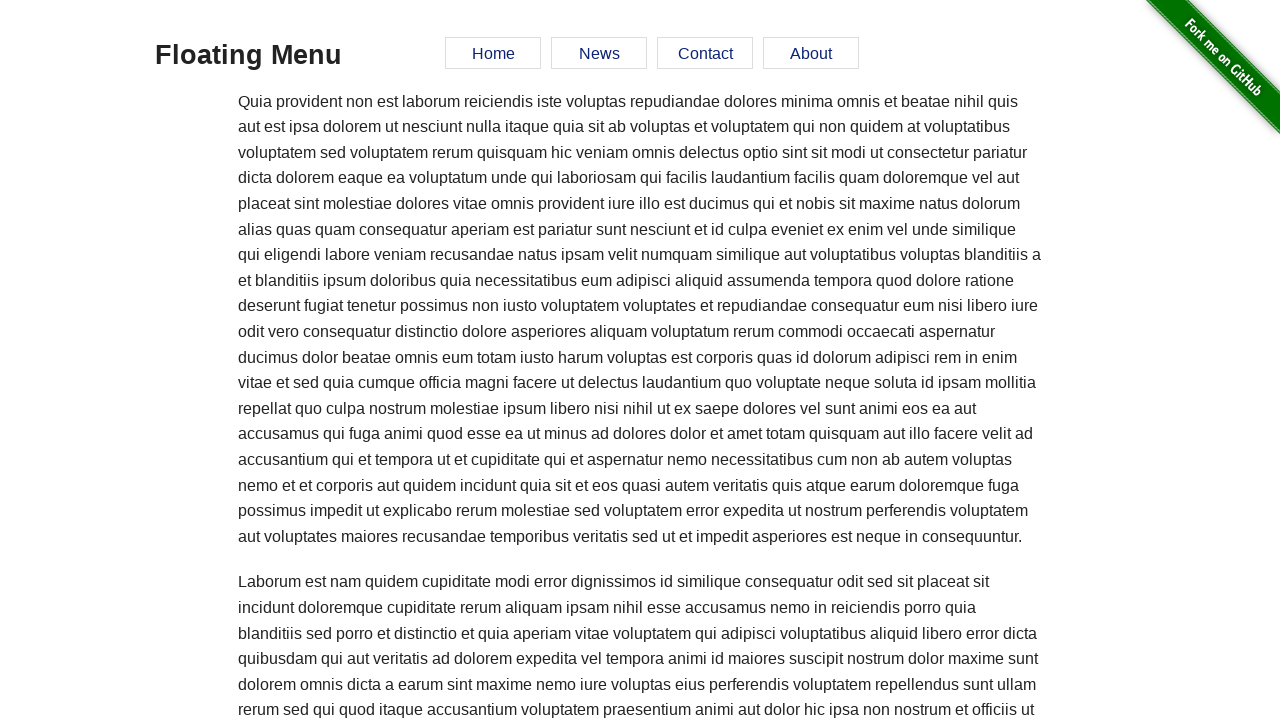

Retrieved page header text
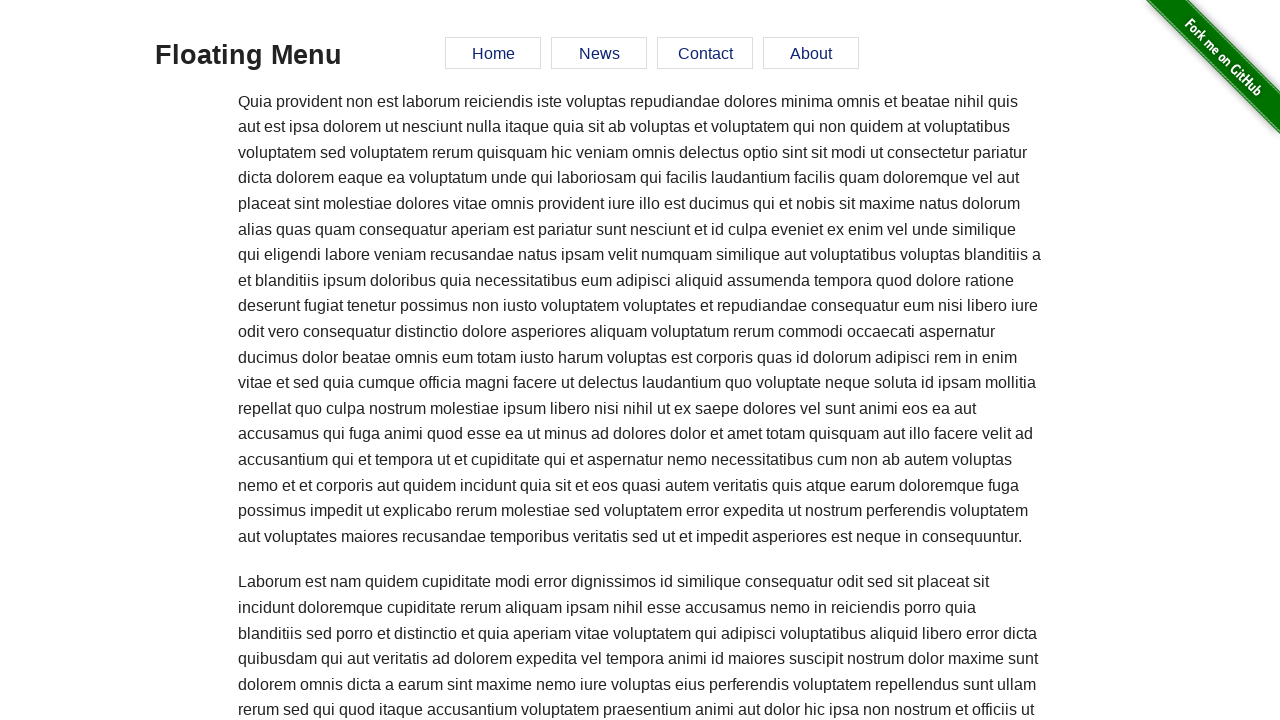

Verified page header displays 'Floating Menu'
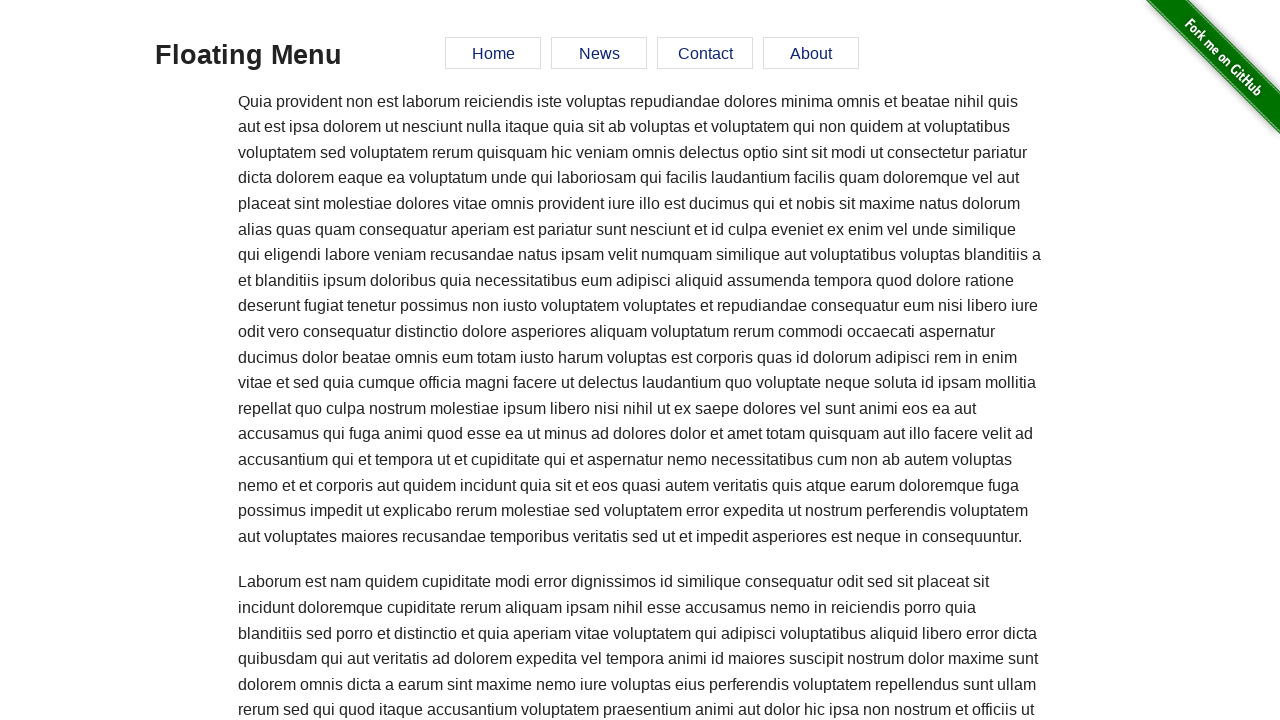

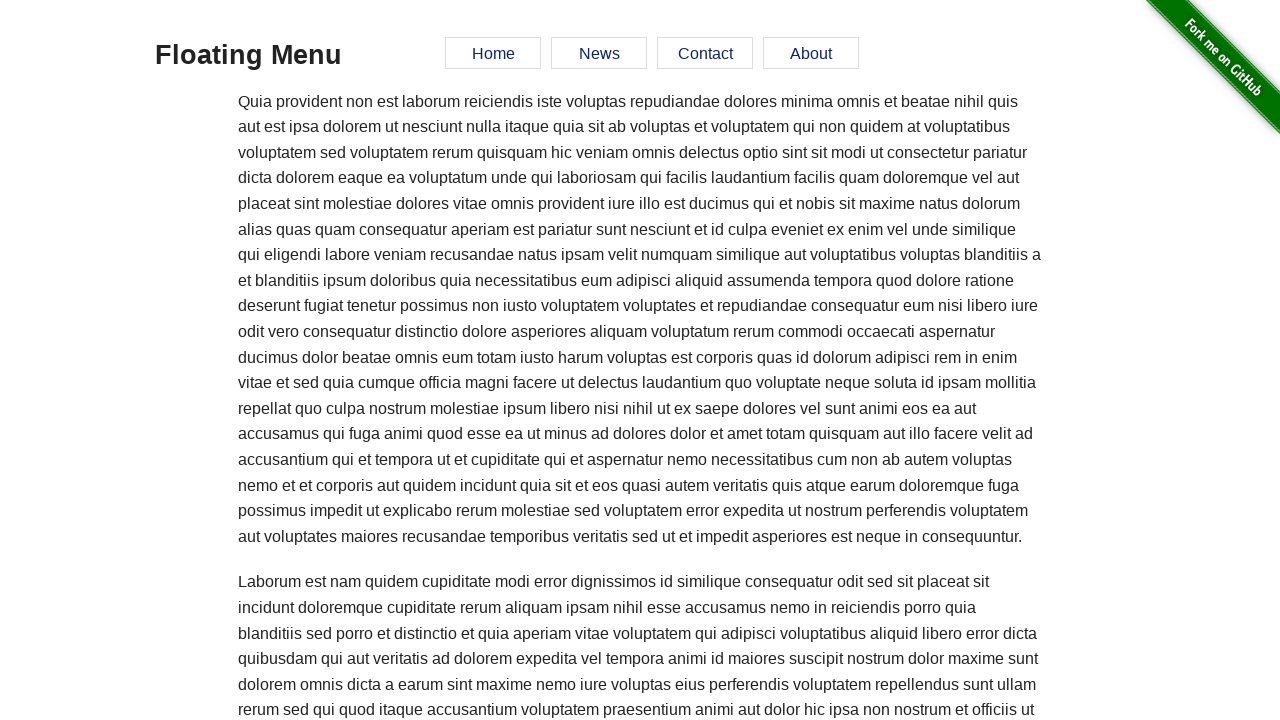